Tests checkbox functionality by ensuring both checkboxes are selected - clicks on each checkbox only if it's not already selected

Starting URL: https://the-internet.herokuapp.com/checkboxes

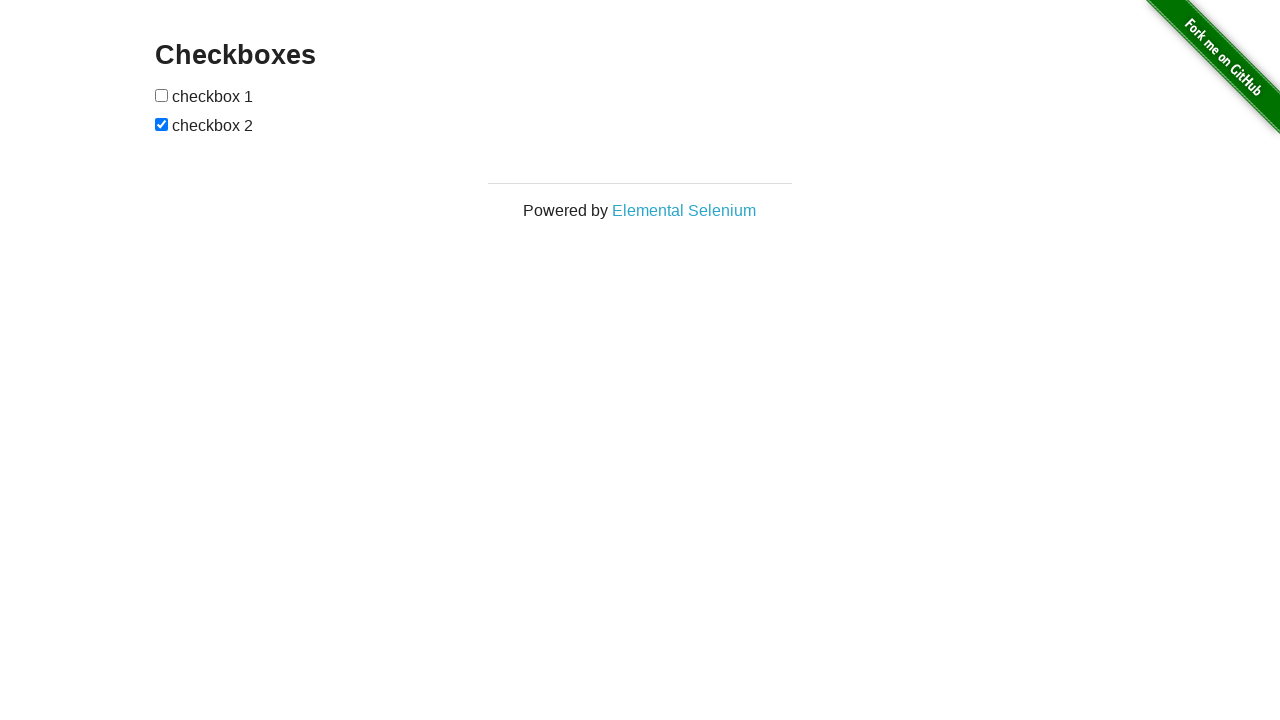

Located first checkbox element
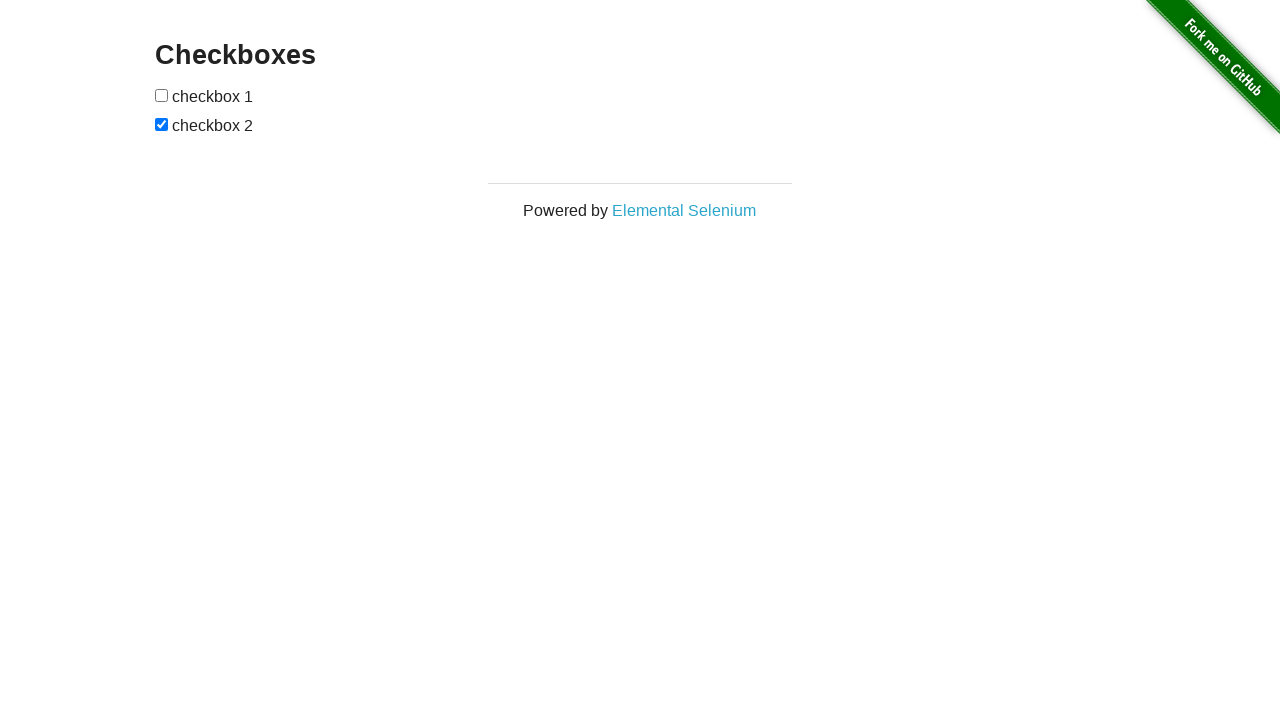

Located second checkbox element
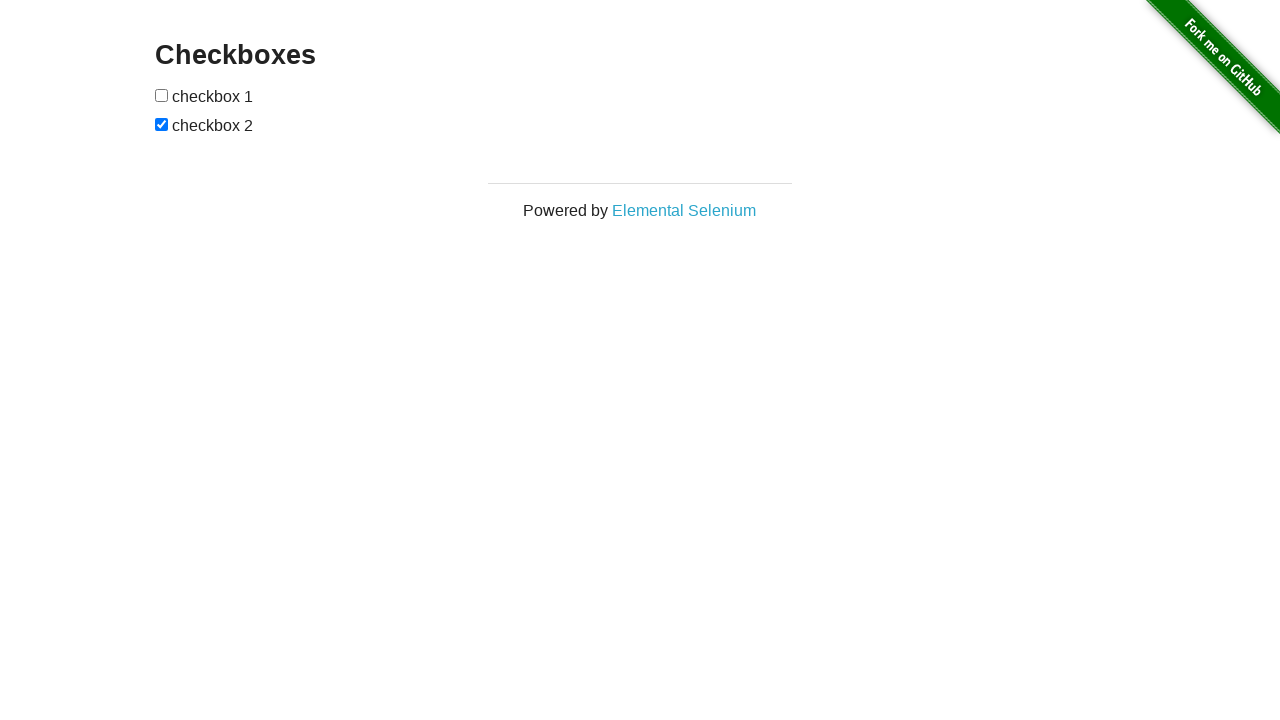

First checkbox was not selected, checking state
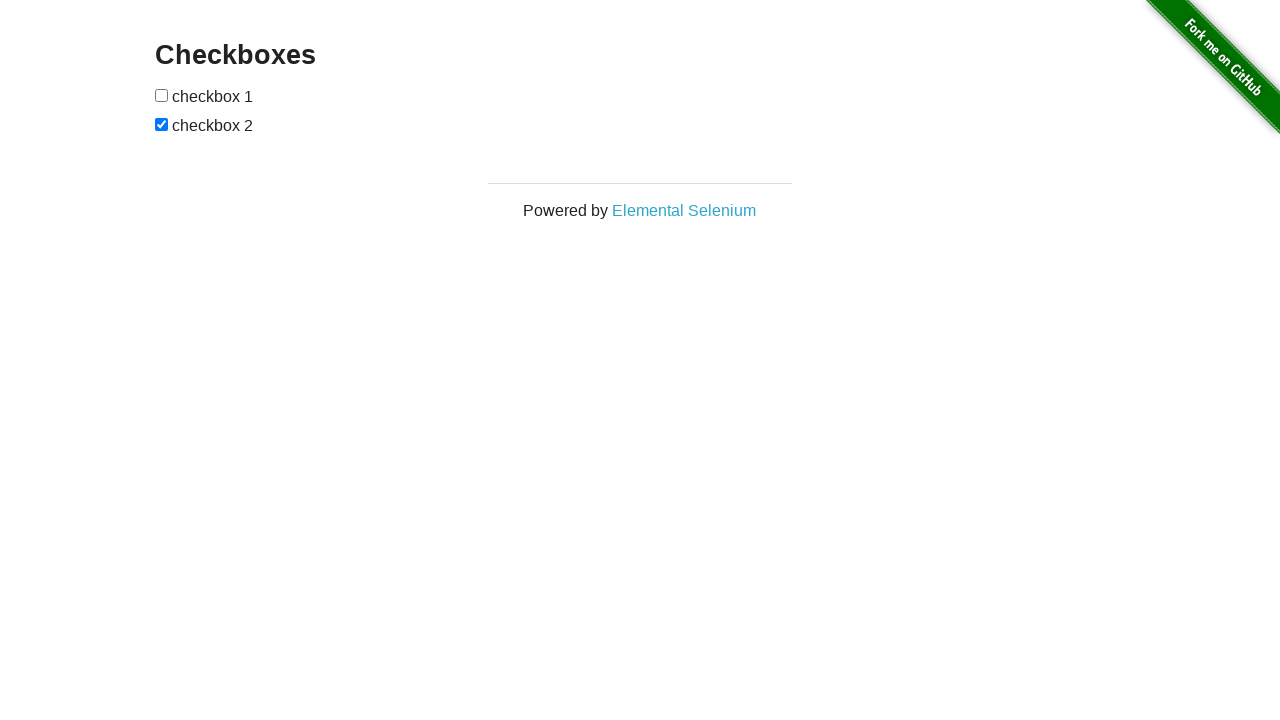

Clicked first checkbox to select it at (162, 95) on (//input)[1]
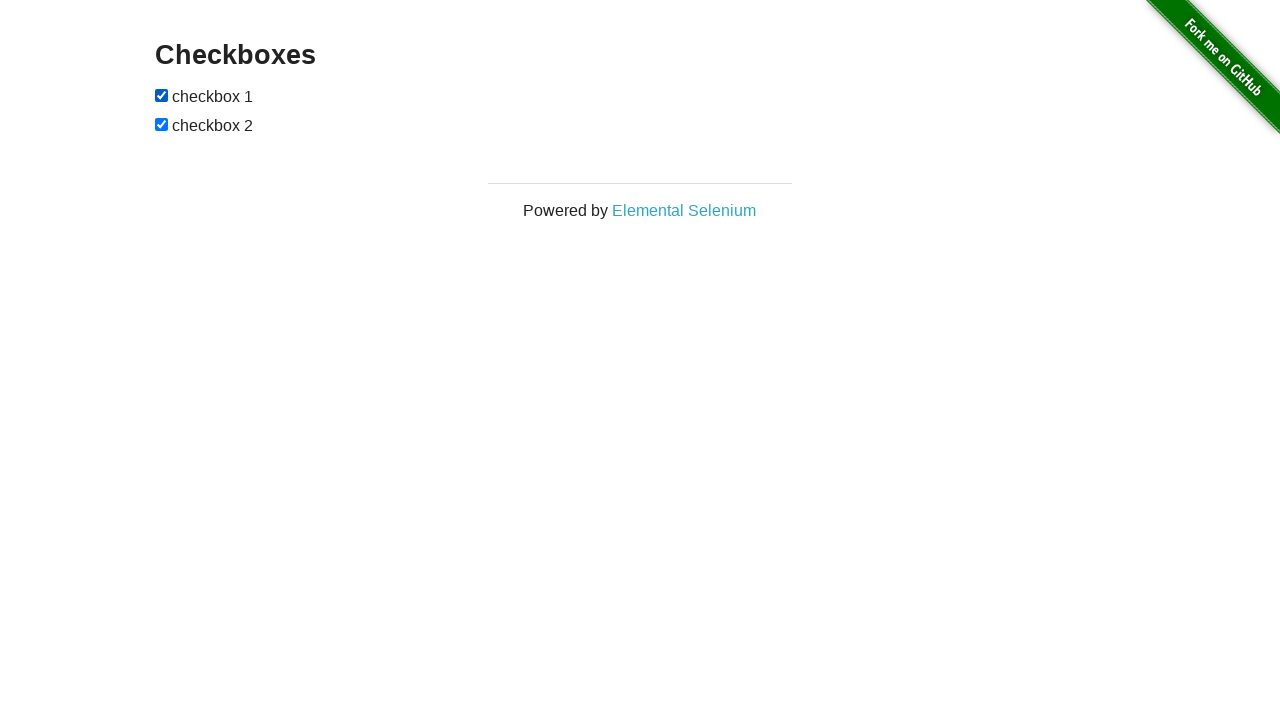

Second checkbox was already selected, skipping click
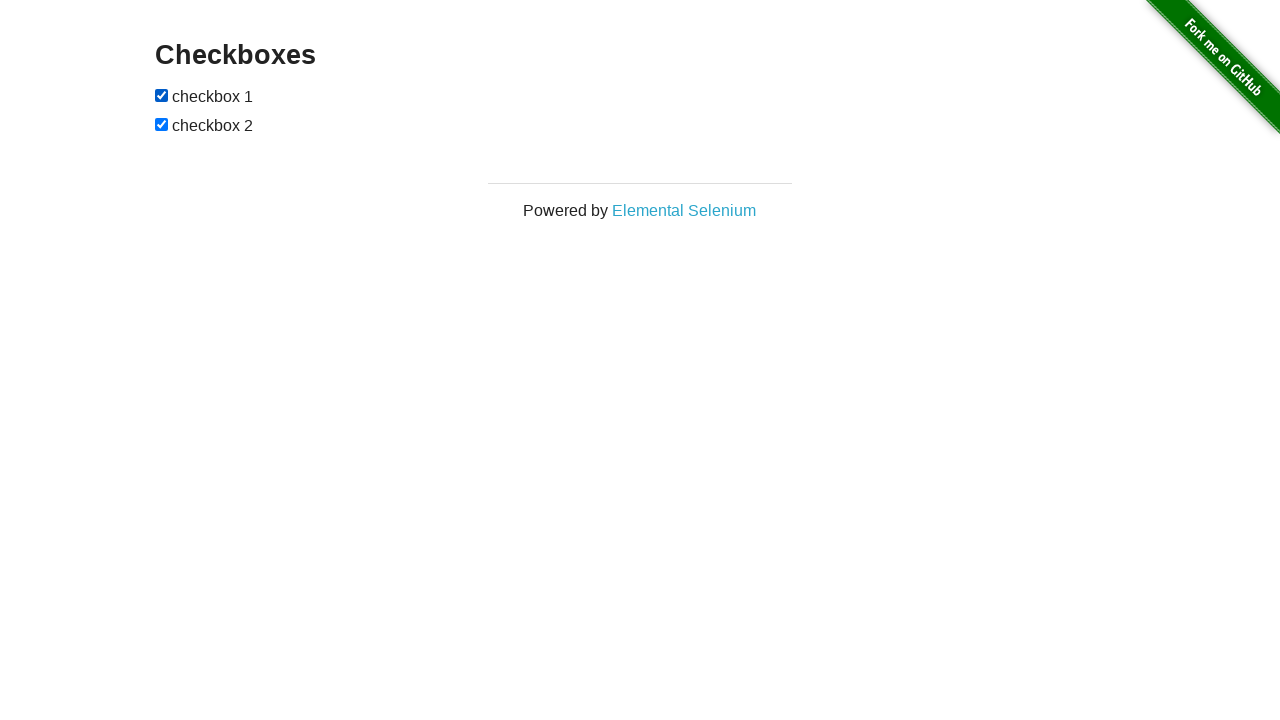

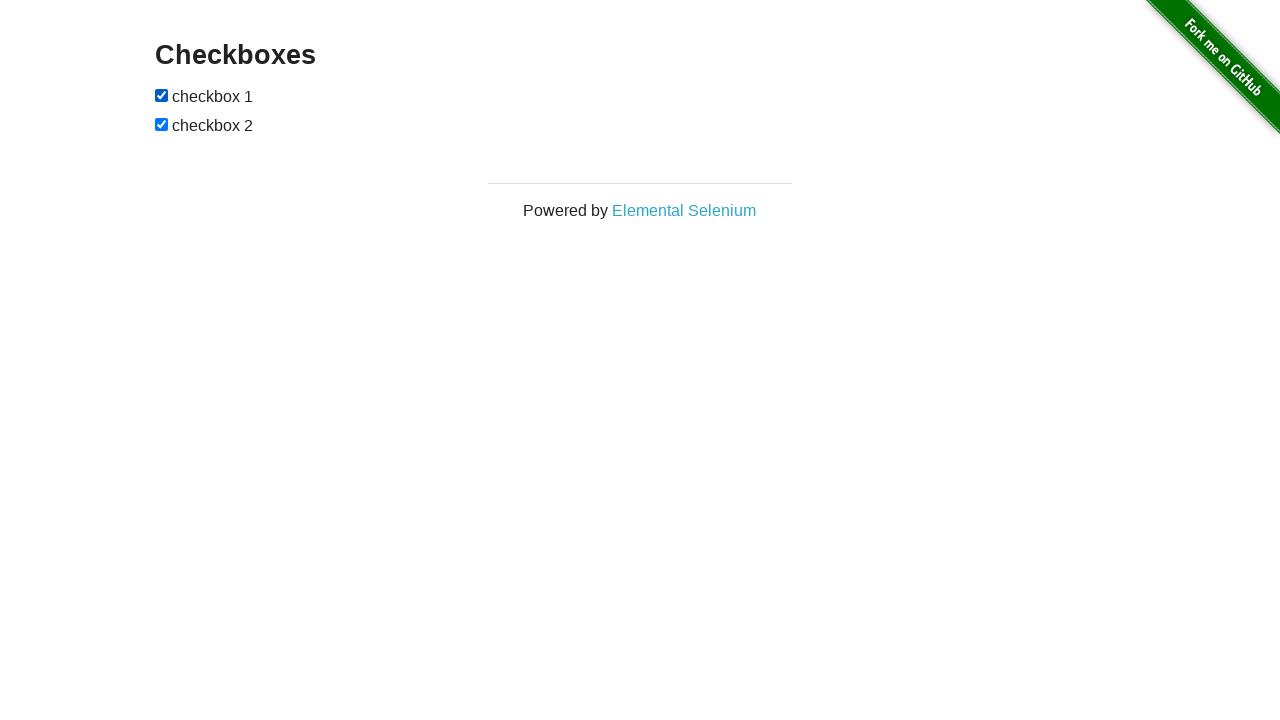